Tests placing an order by going to cart, filling out order form with name, country, city, card, month, and year, then confirming purchase

Starting URL: https://www.demoblaze.com/index.html

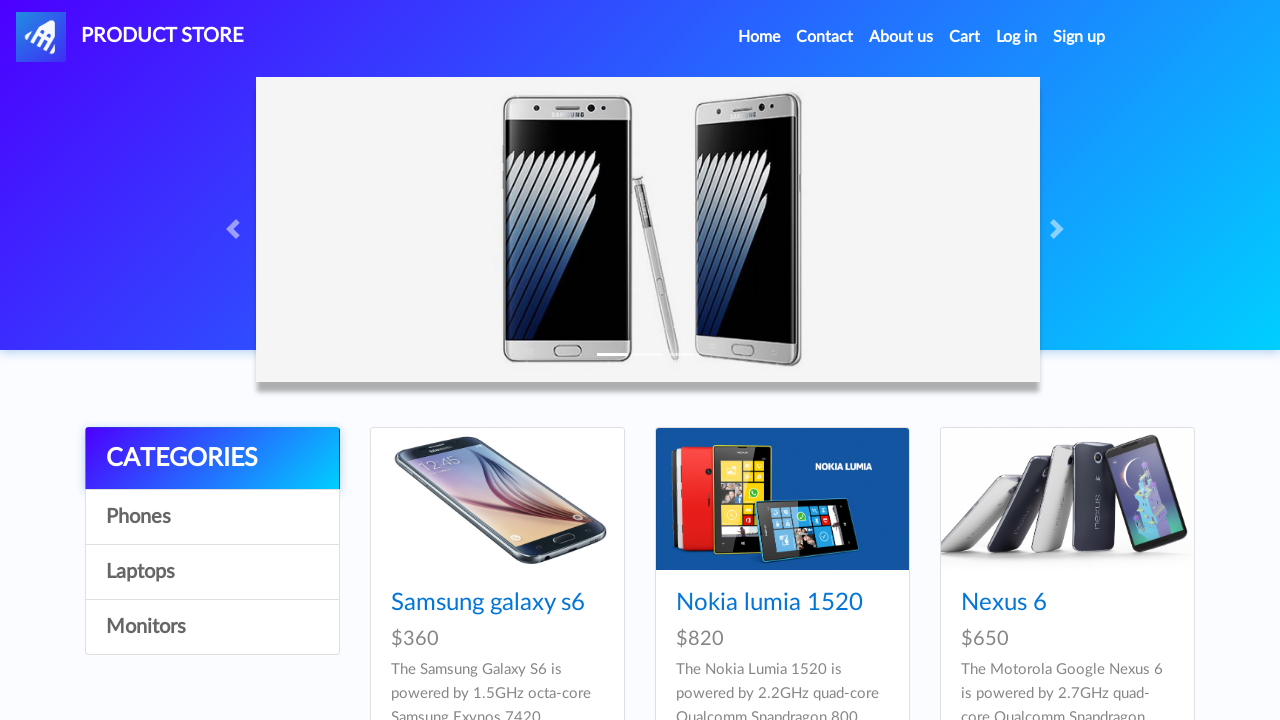

Clicked cart button to navigate to shopping cart at (965, 37) on #cartur
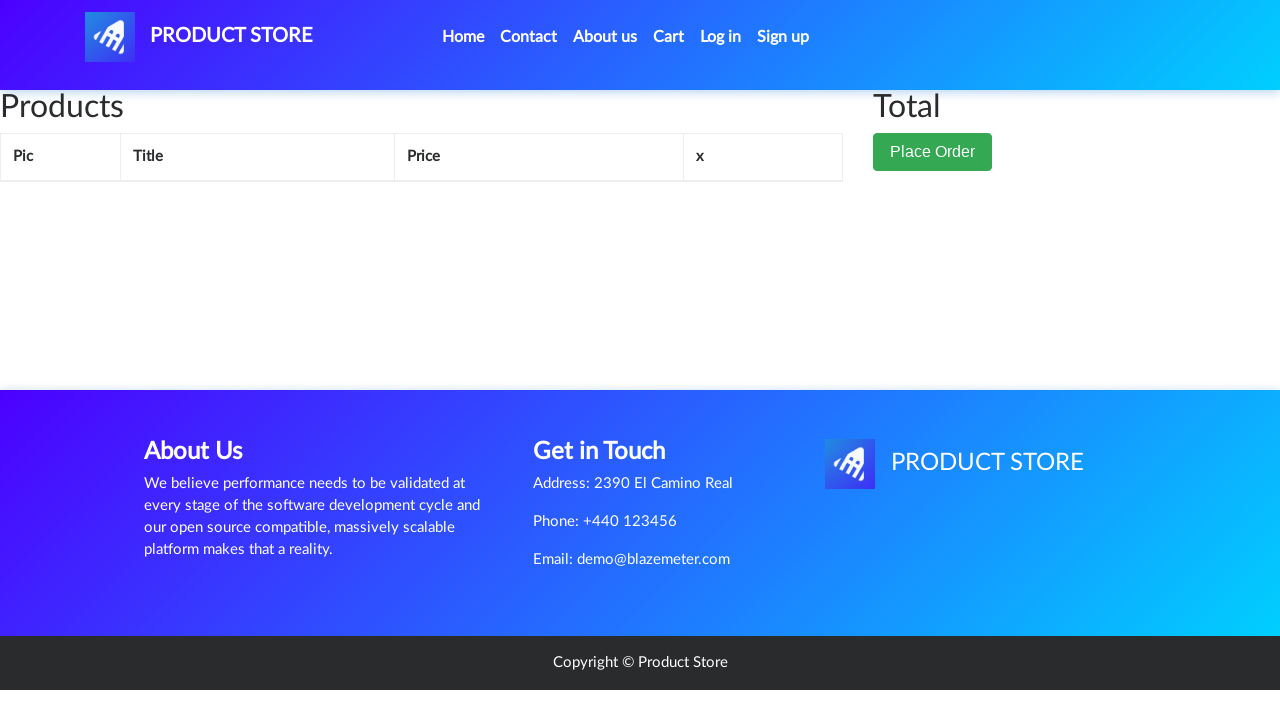

Place Order button loaded in cart
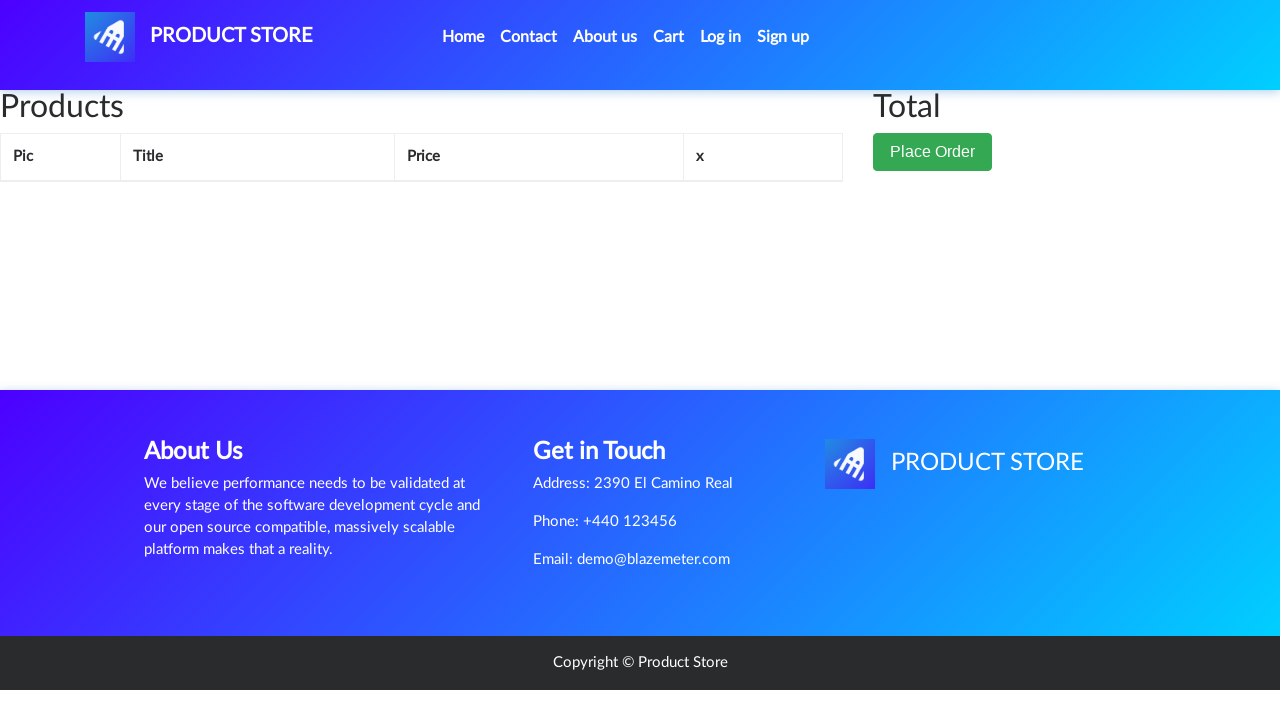

Clicked Place Order button at (933, 152) on .btn-success
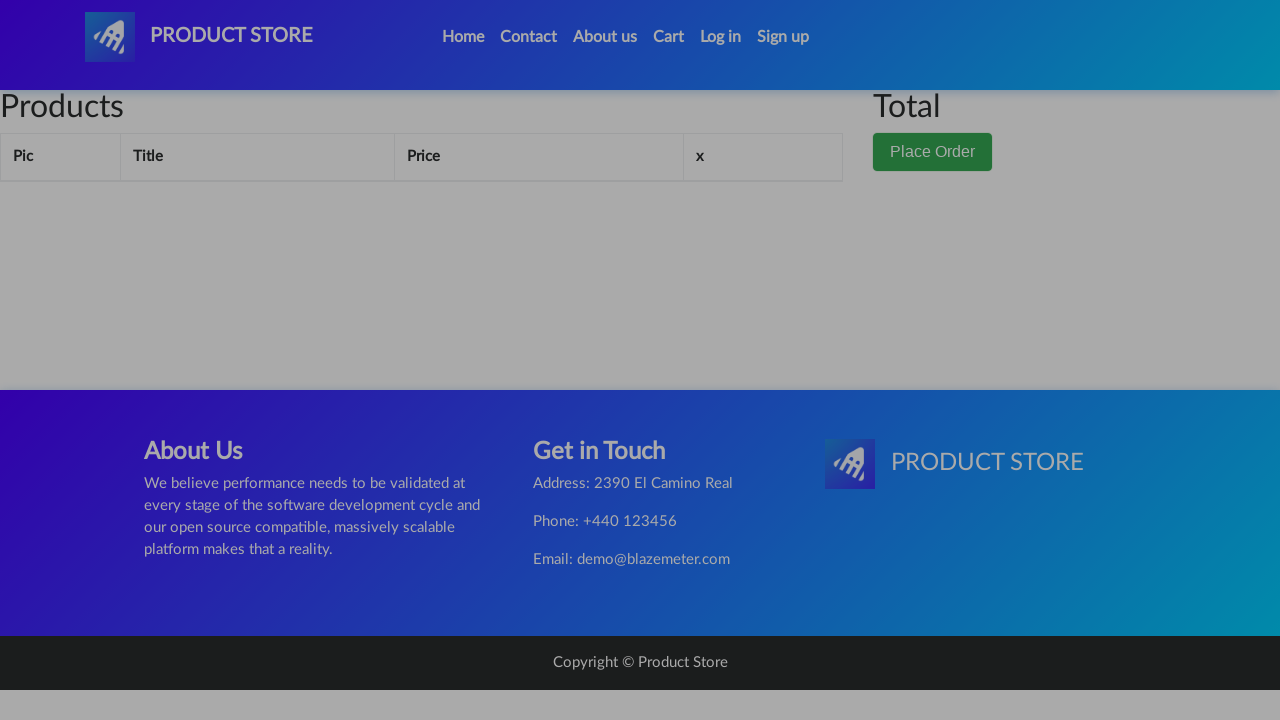

Order form loaded with name field visible
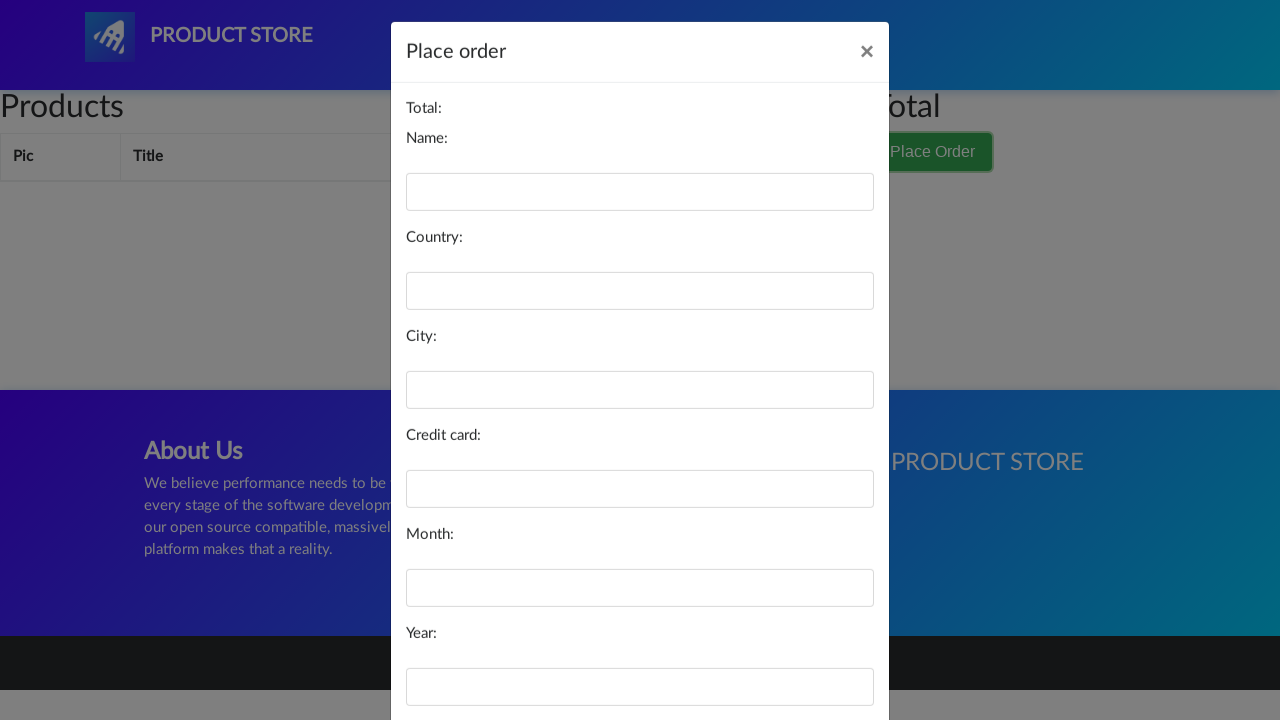

Filled name field with 'Maria Gonzalez' on #name
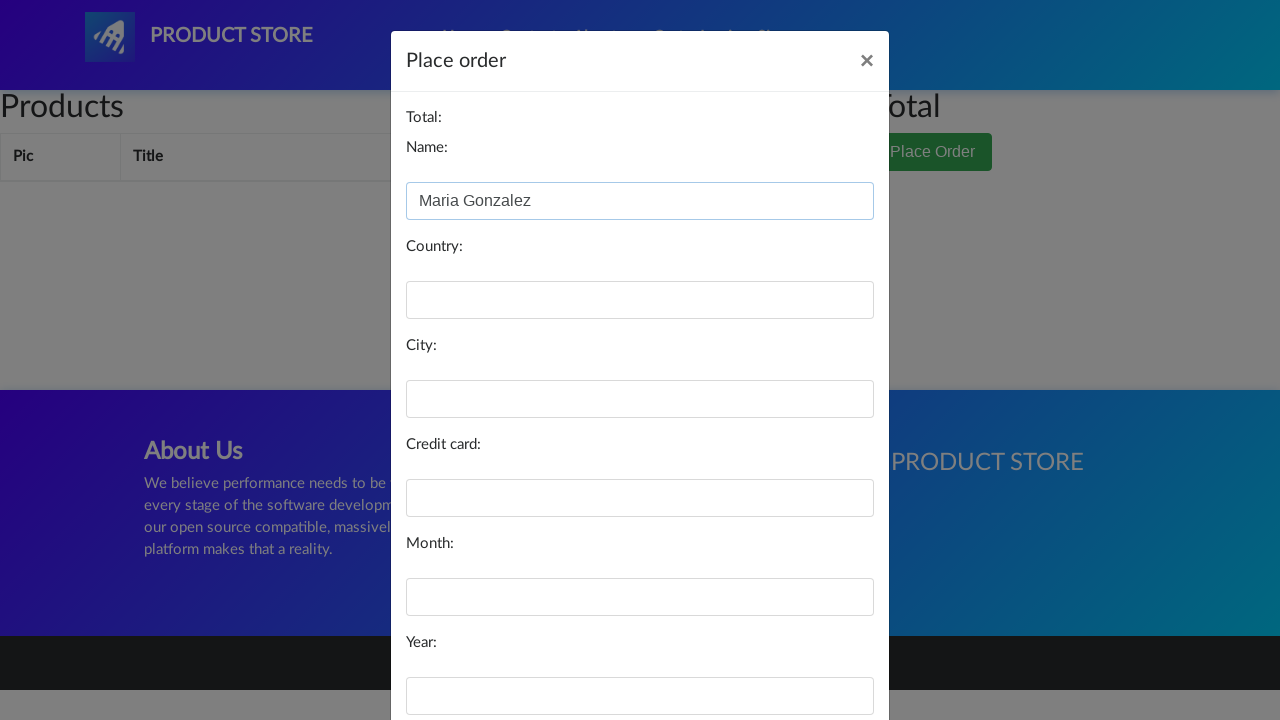

Filled country field with 'Spain' on #country
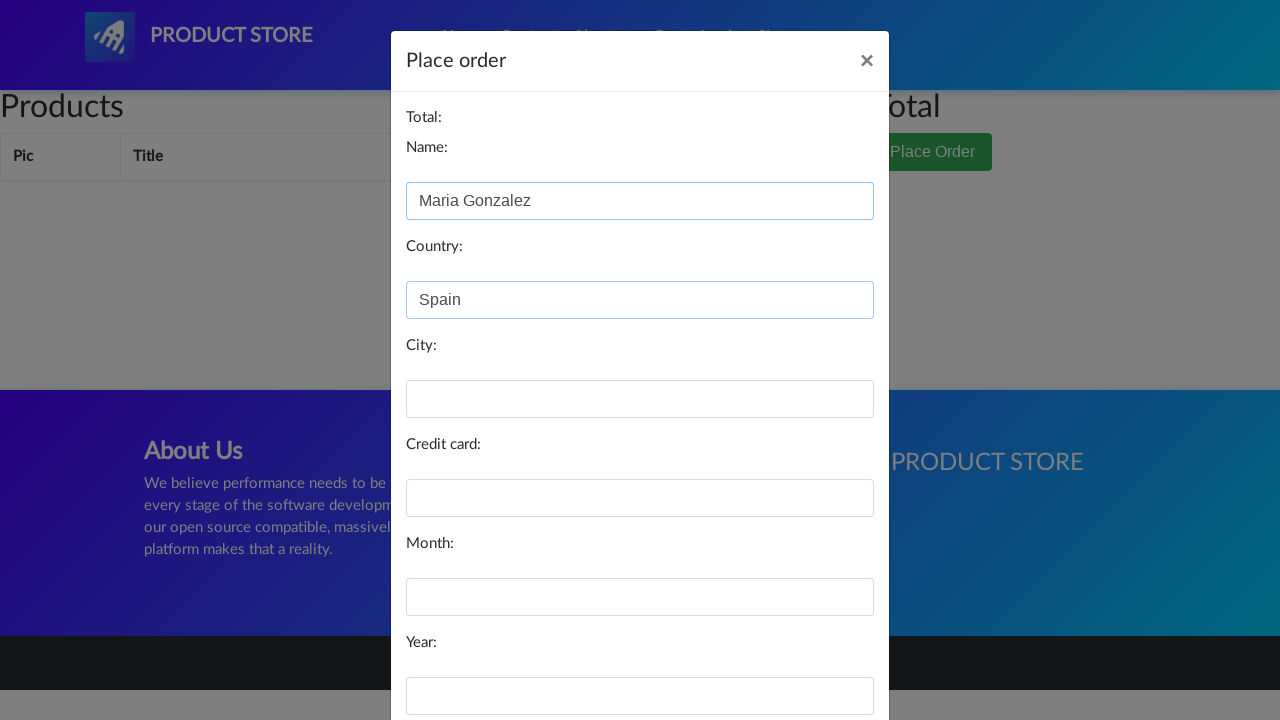

Filled city field with 'Madrid' on #city
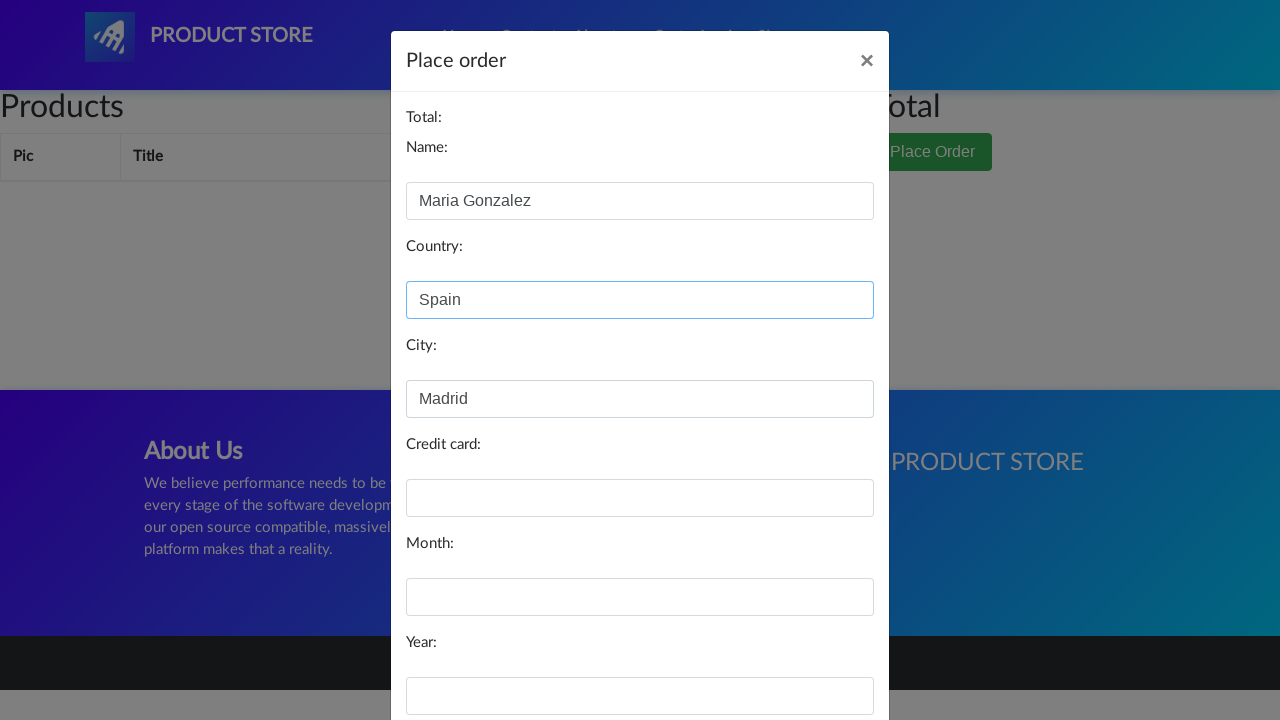

Filled card field with '987654321' on #card
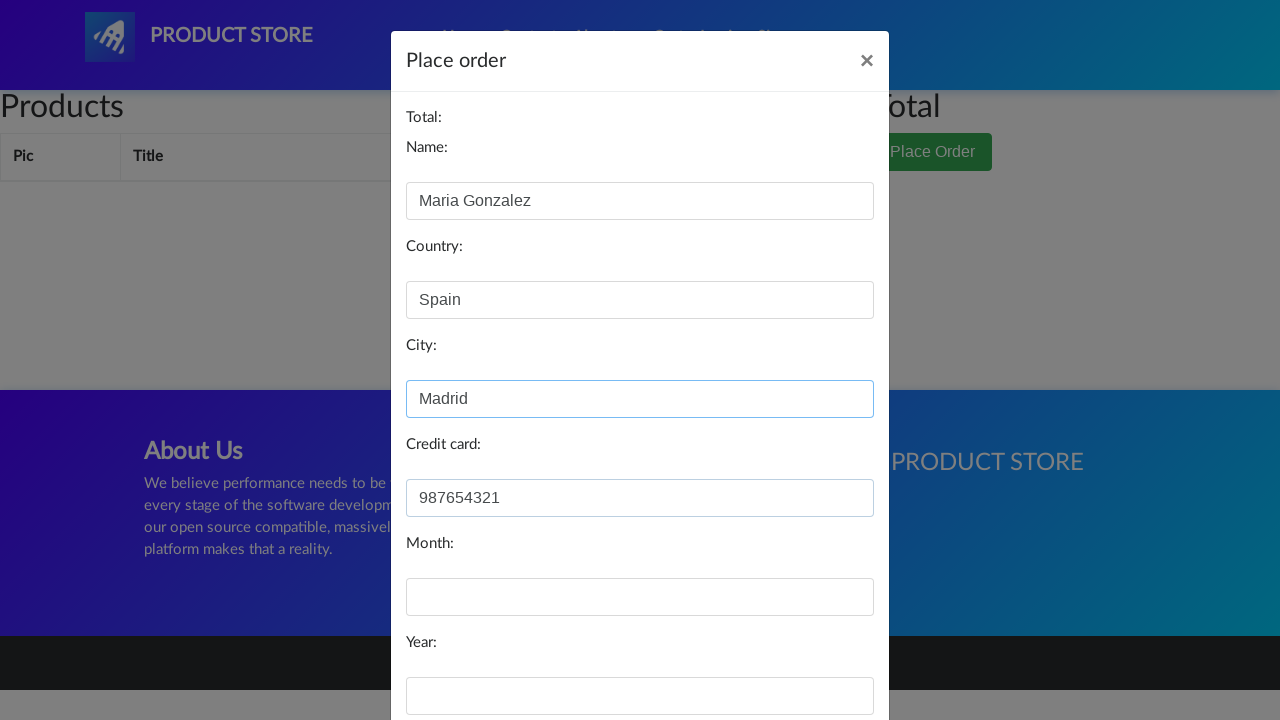

Filled month field with 'September' on #month
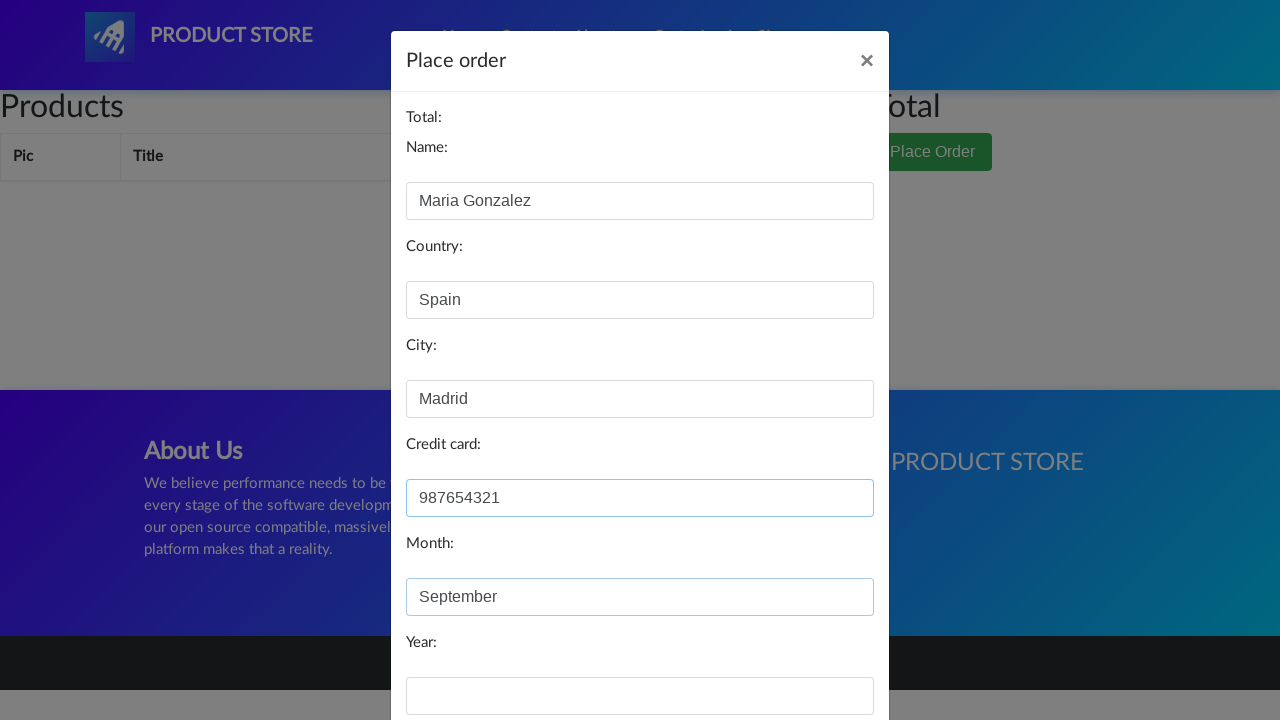

Filled year field with '2024' on #year
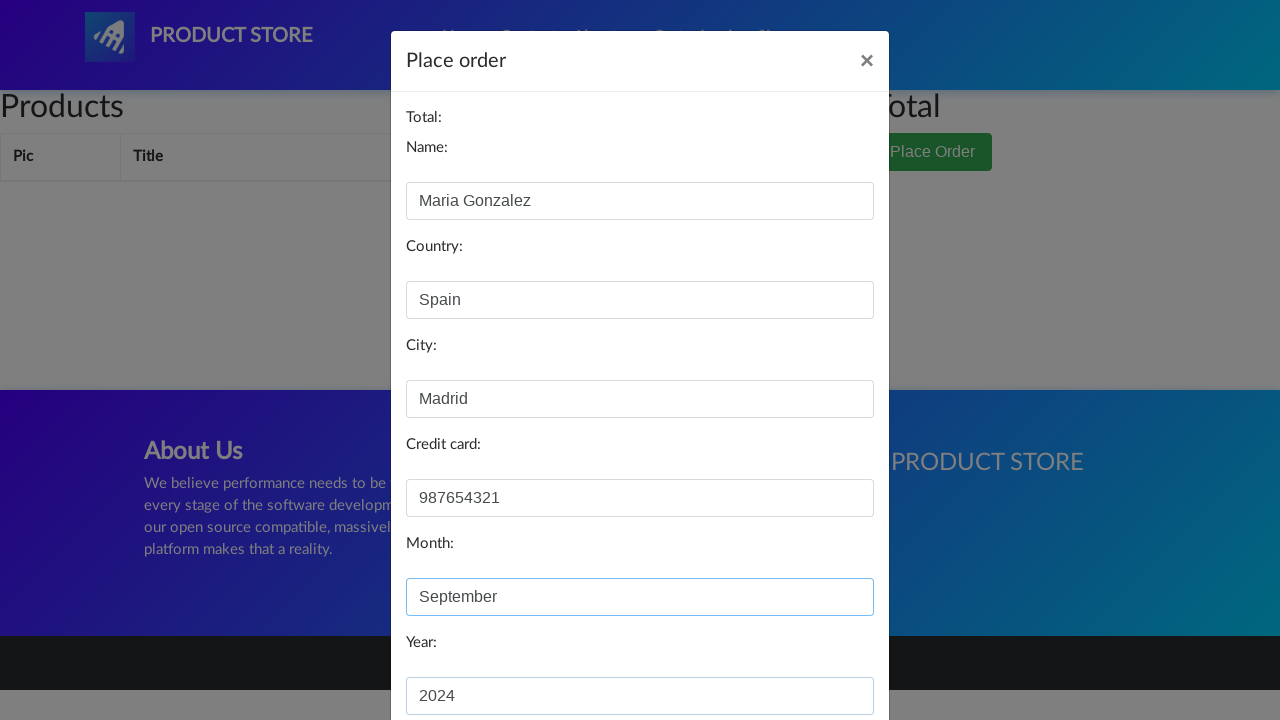

Clicked primary button to submit order form at (823, 655) on #orderModal .btn-primary
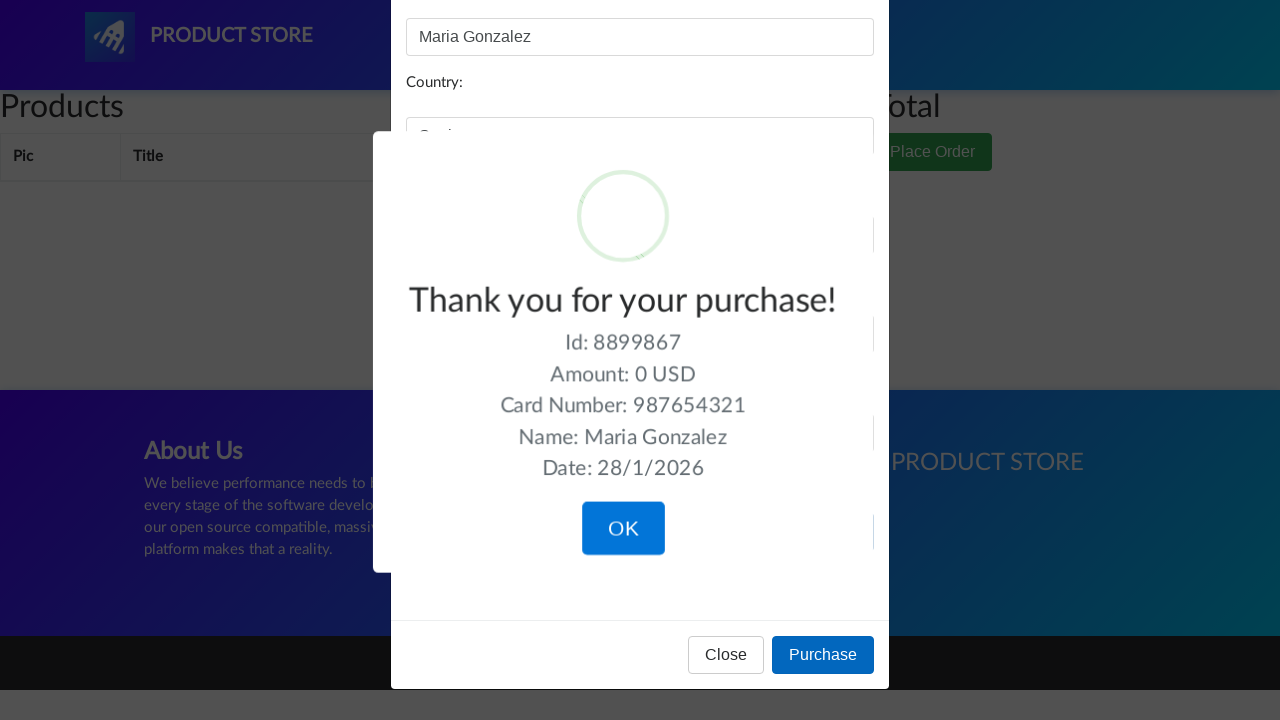

Order confirmation message appeared
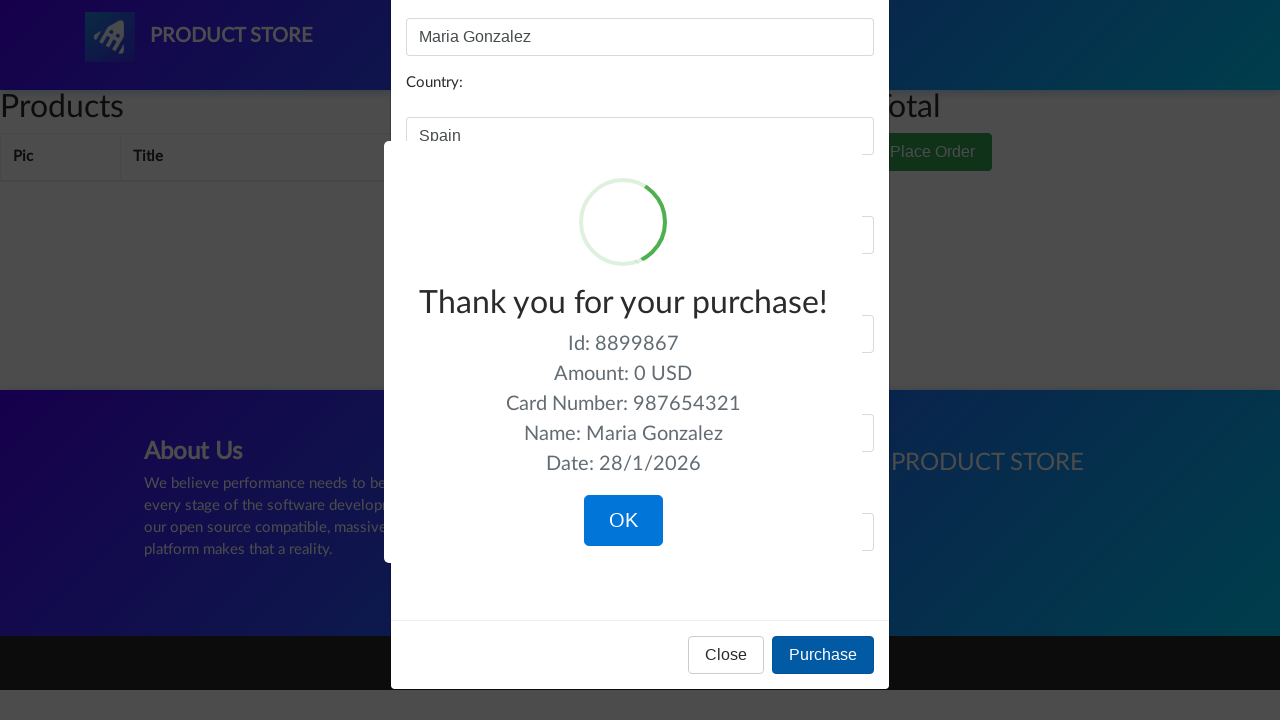

Clicked confirm button to finalize purchase at (623, 521) on .confirm
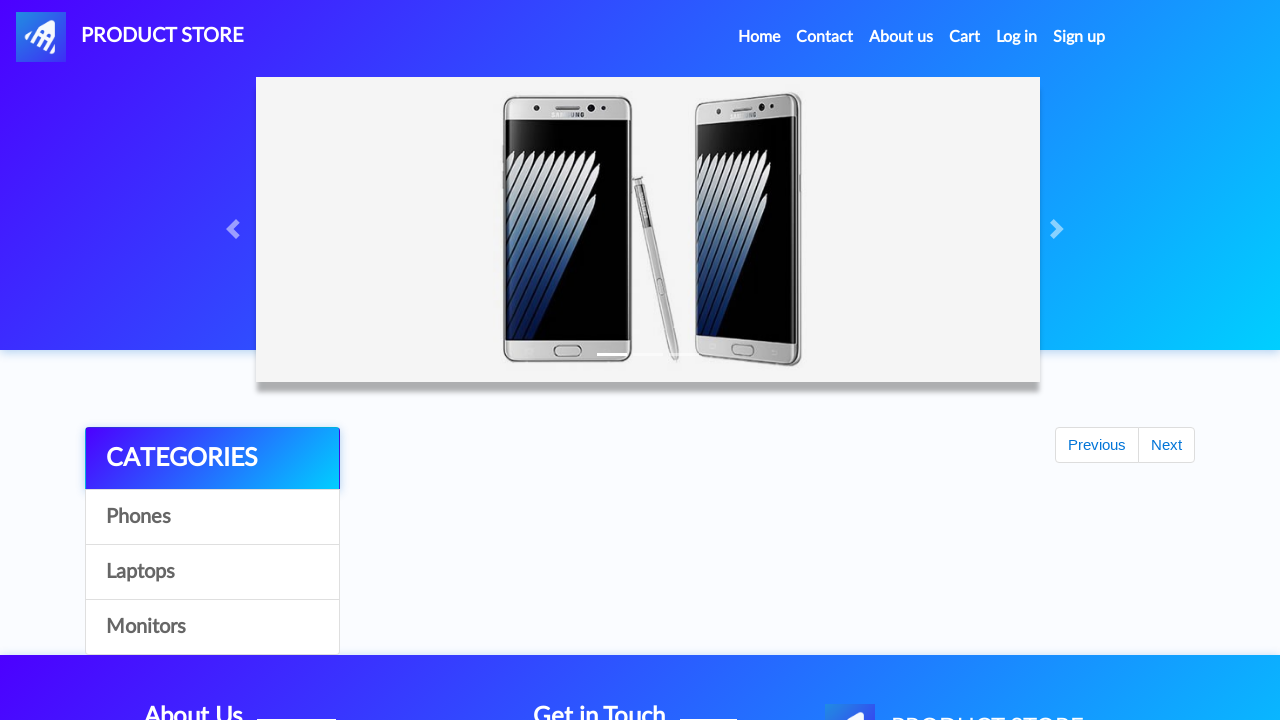

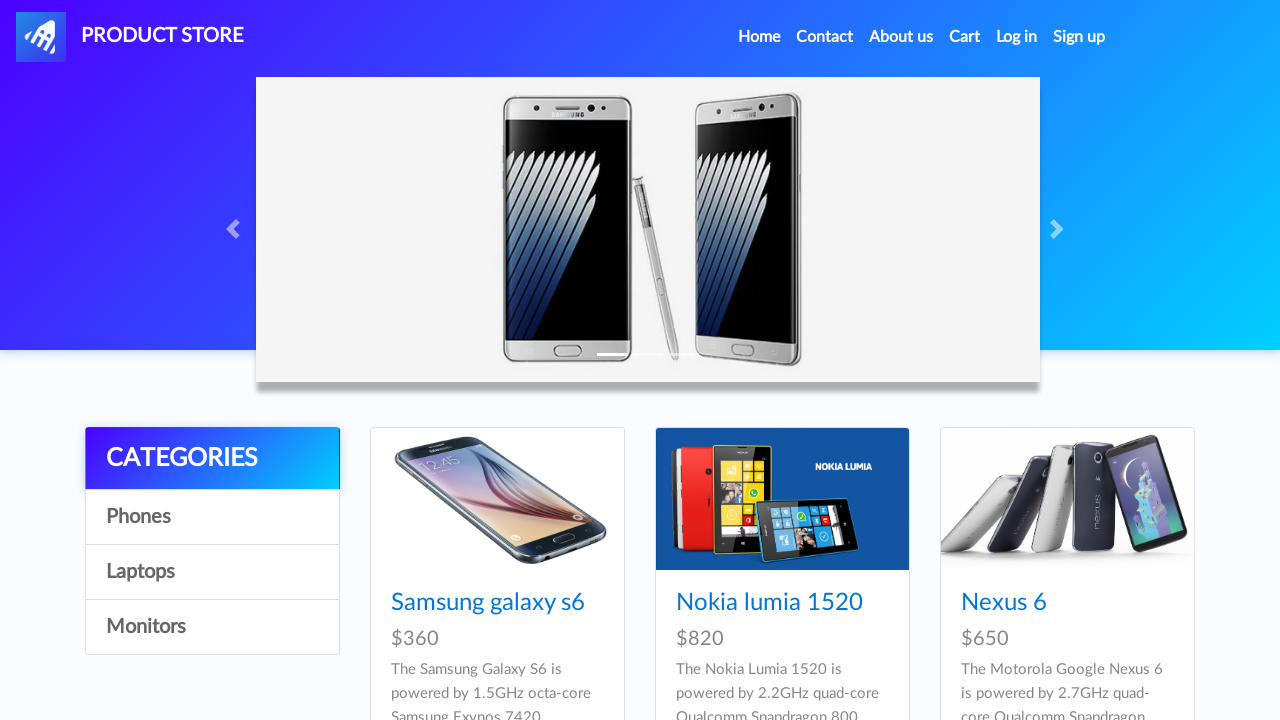